Adds multiple products to a shopping cart by setting quantities and clicking Add to Cart buttons for each product

Starting URL: https://rahulshettyacademy.com/seleniumPractise/#

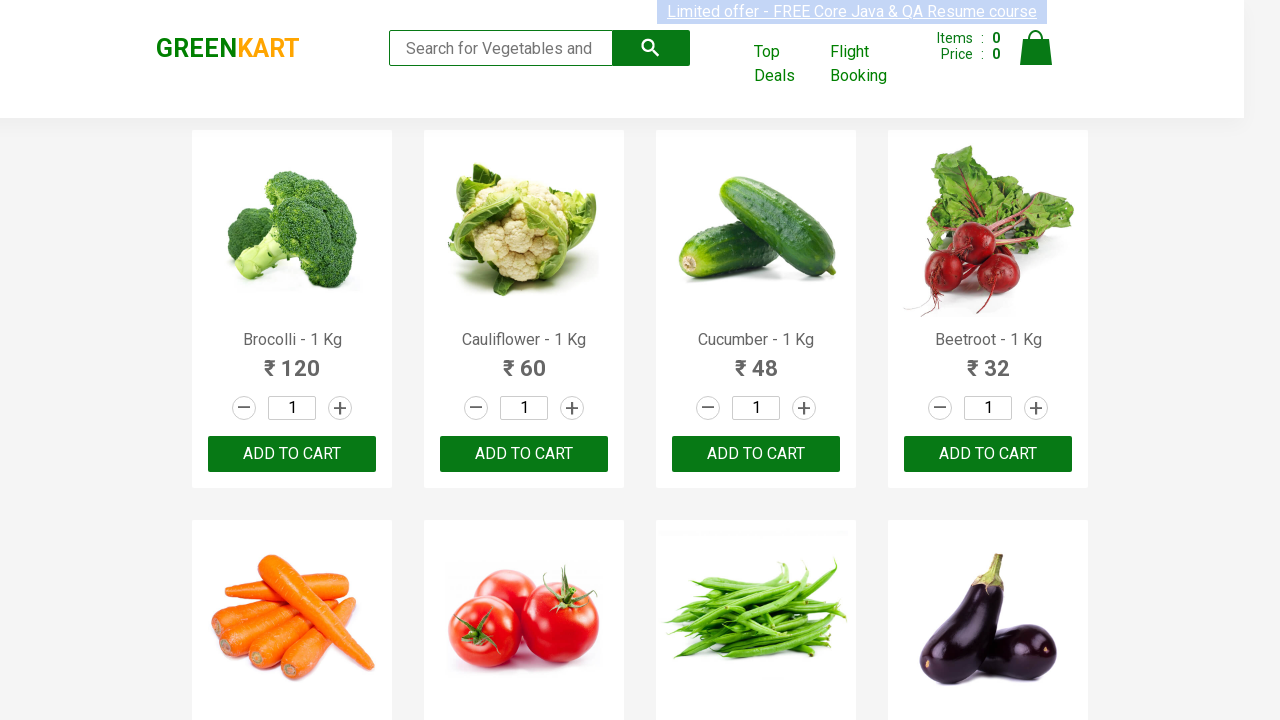

Clicked quantity input box for Cucumber at (756, 408) on //div[@class='products']/div[@class='product']/h4[contains(text(), 'Cucumber')]/
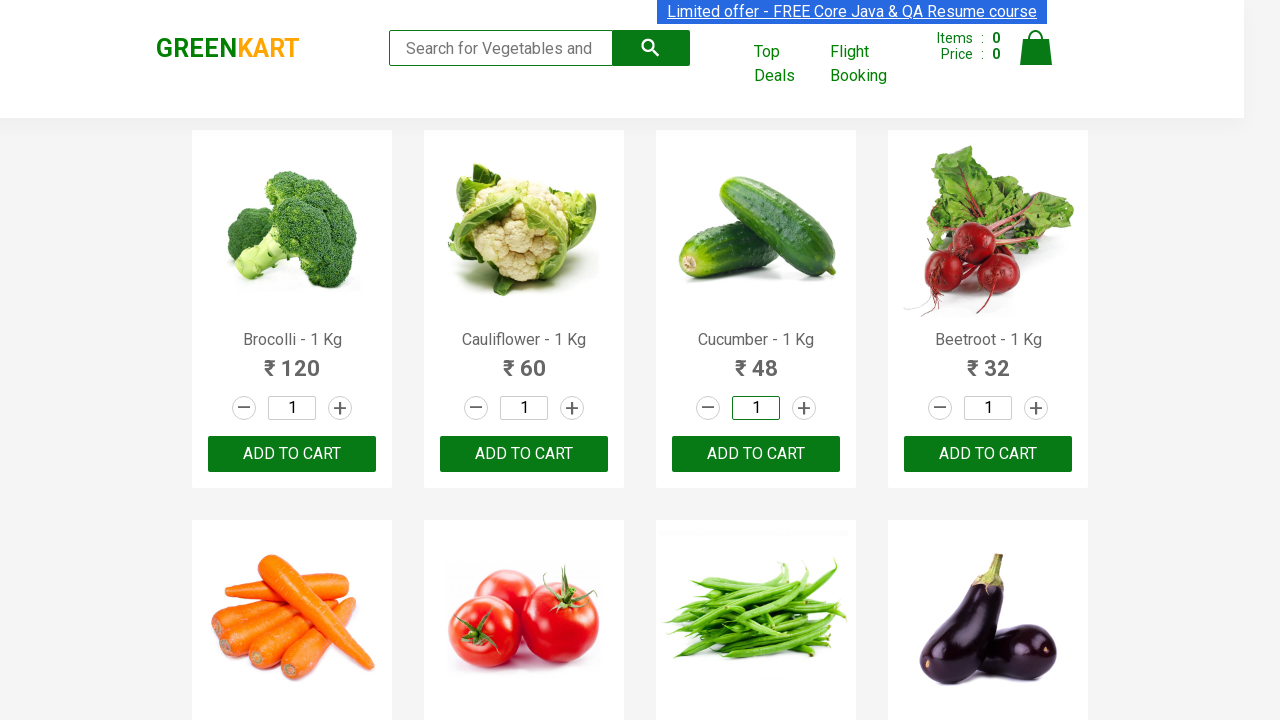

Selected all text in quantity input for Cucumber
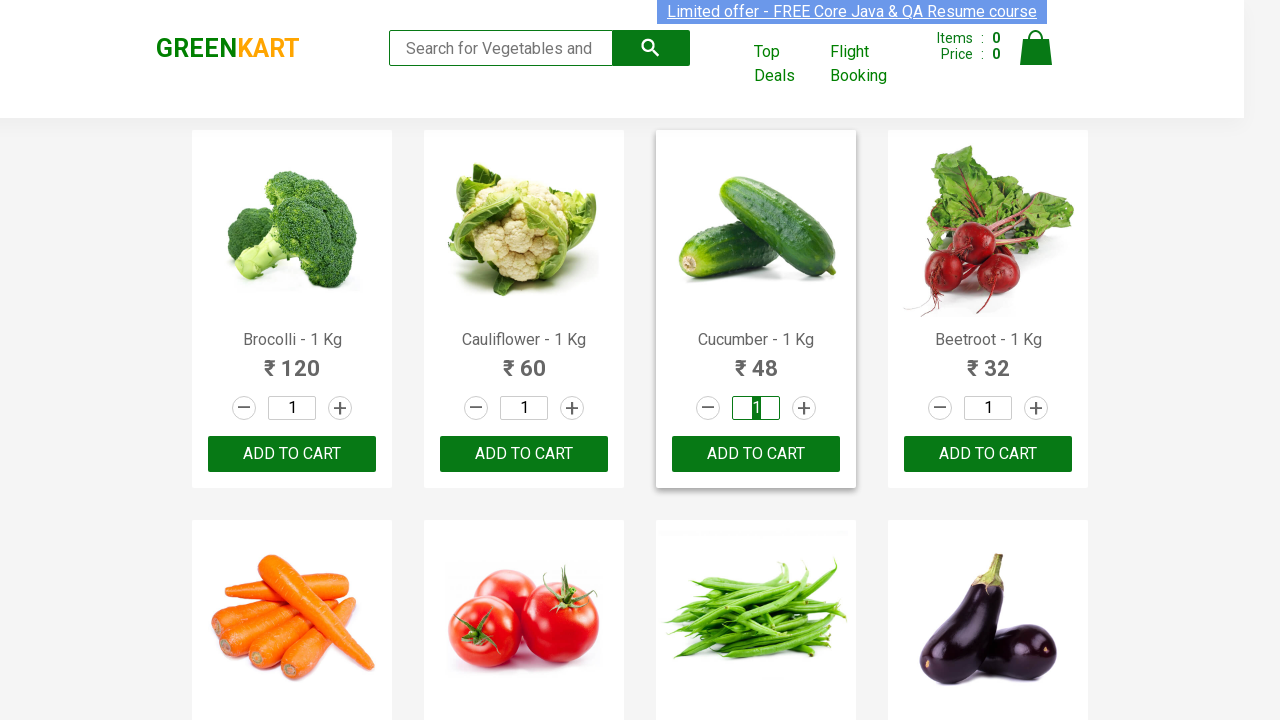

Cleared quantity input for Cucumber
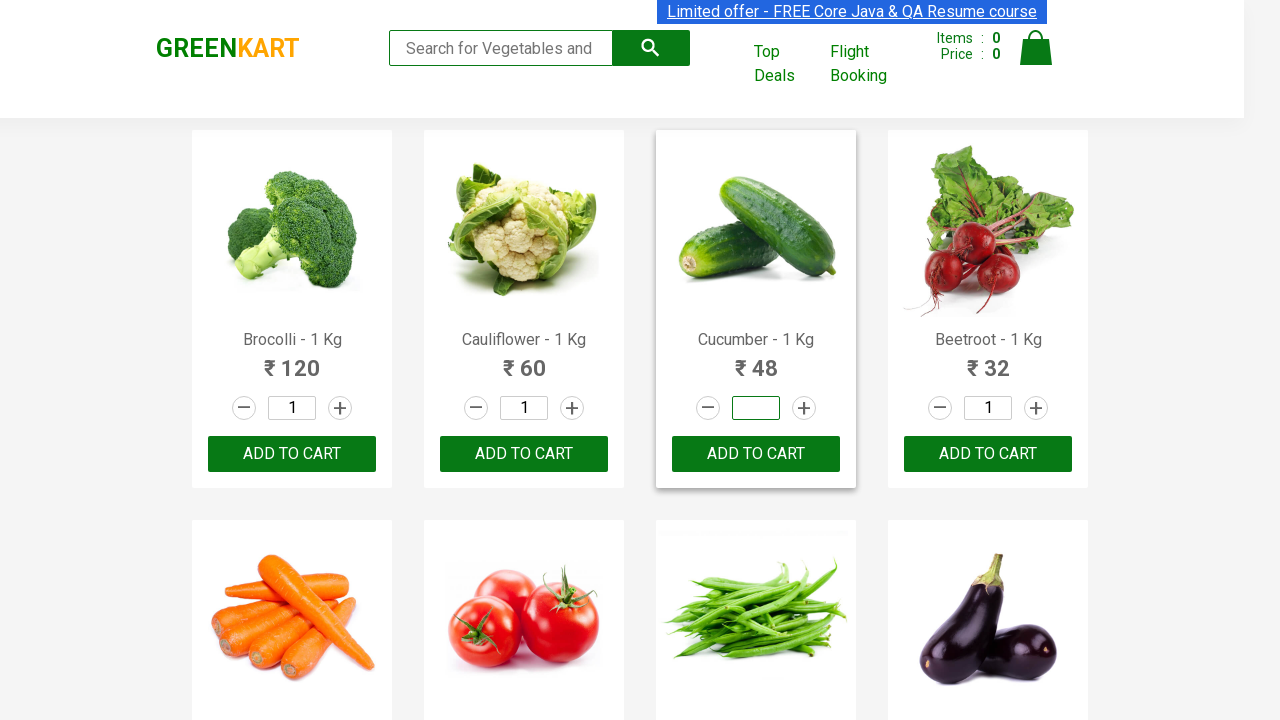

Entered quantity 5 for Cucumber on //div[@class='products']/div[@class='product']/h4[contains(text(), 'Cucumber')]/
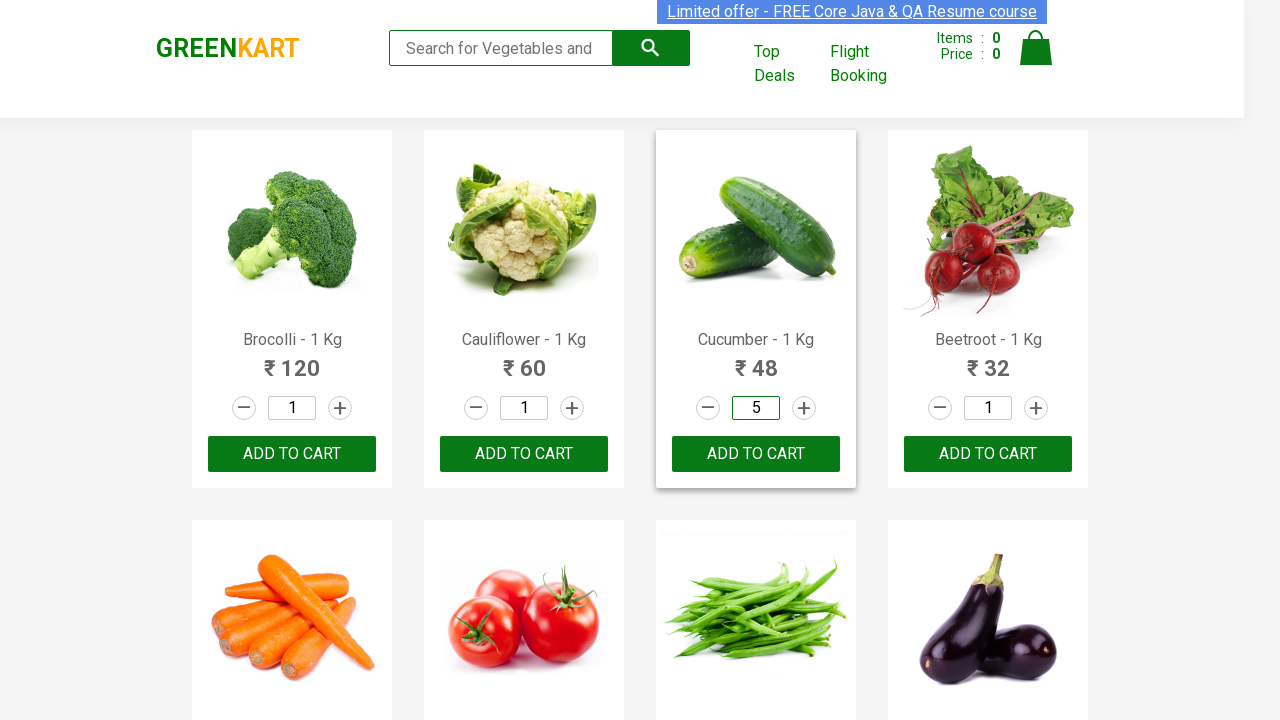

Clicked Add to Cart button for Cucumber at (756, 454) on //div[@class='products']/div[@class='product']/h4[contains(text(), 'Cucumber')]/
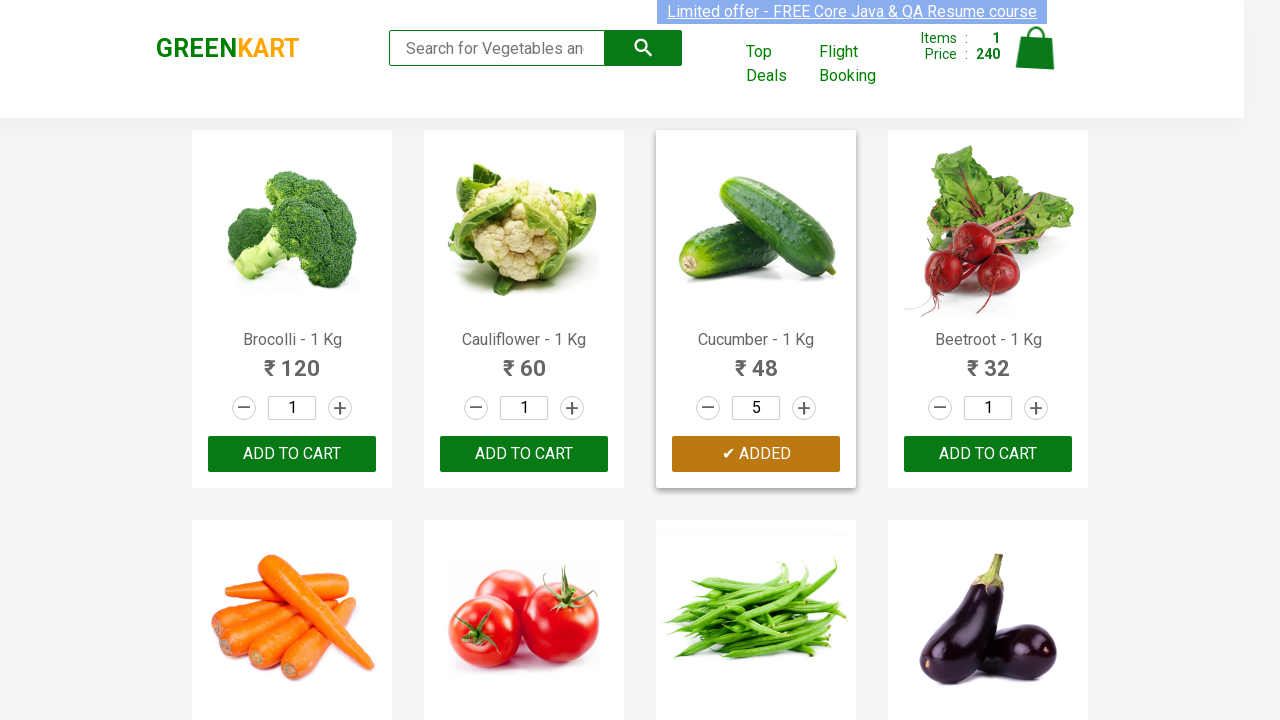

Waited for button state update after adding Cucumber to cart
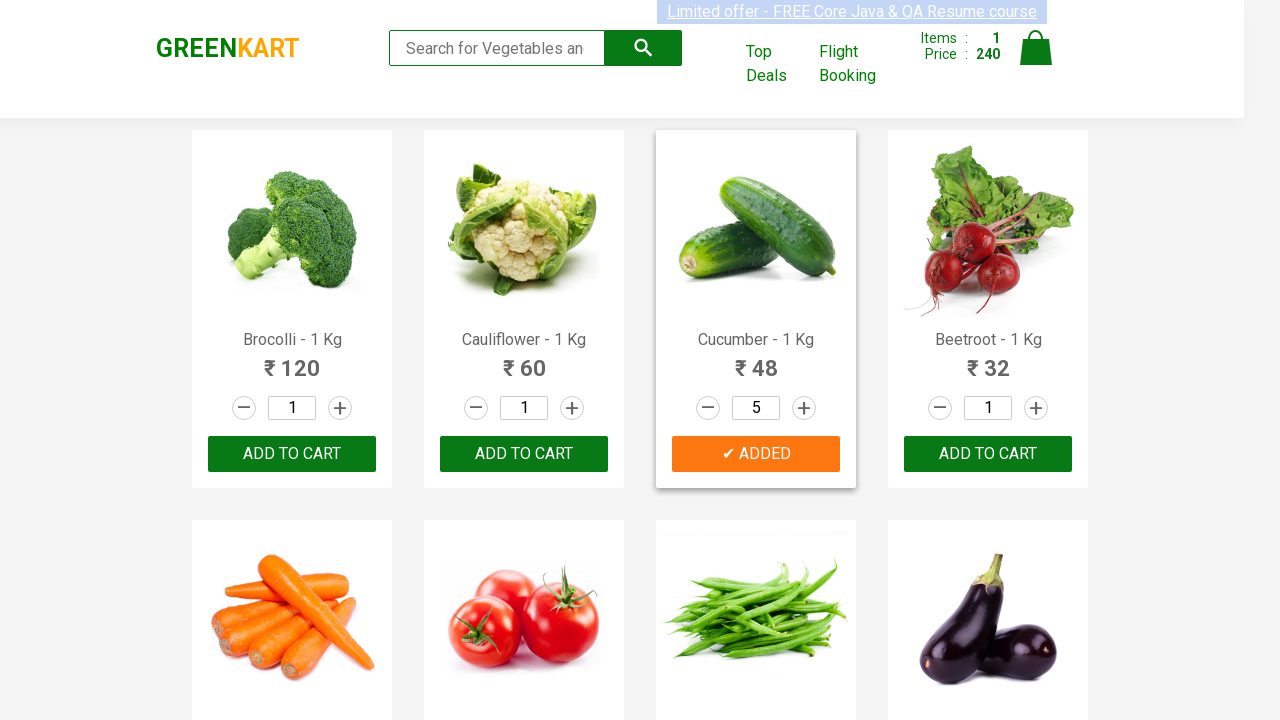

Clicked quantity input box for Carrot at (292, 360) on //div[@class='products']/div[@class='product']/h4[contains(text(), 'Carrot')]/pa
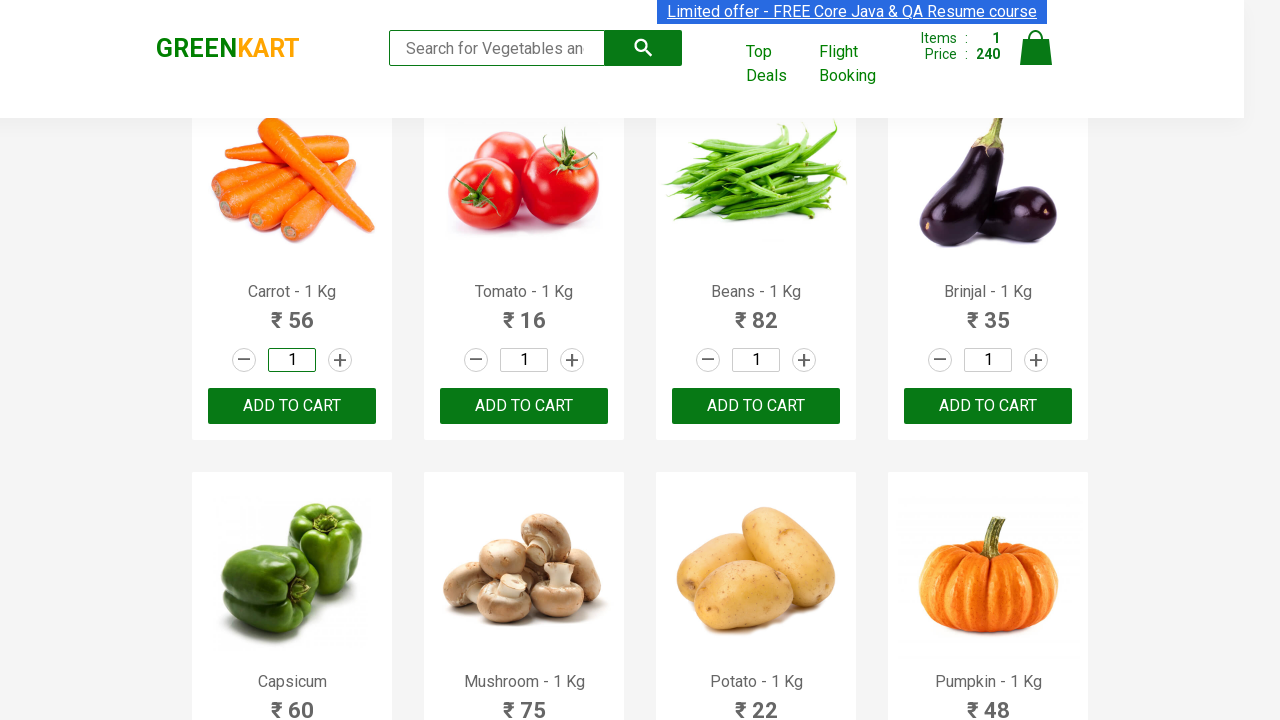

Selected all text in quantity input for Carrot
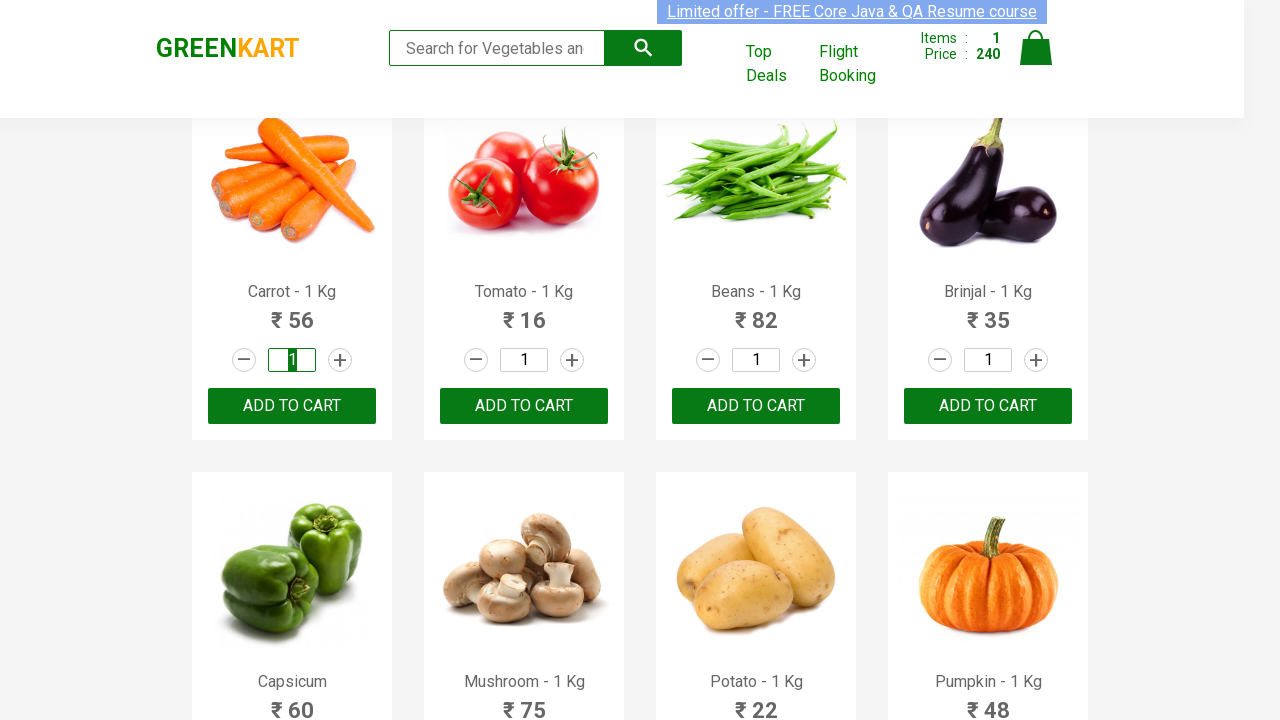

Cleared quantity input for Carrot
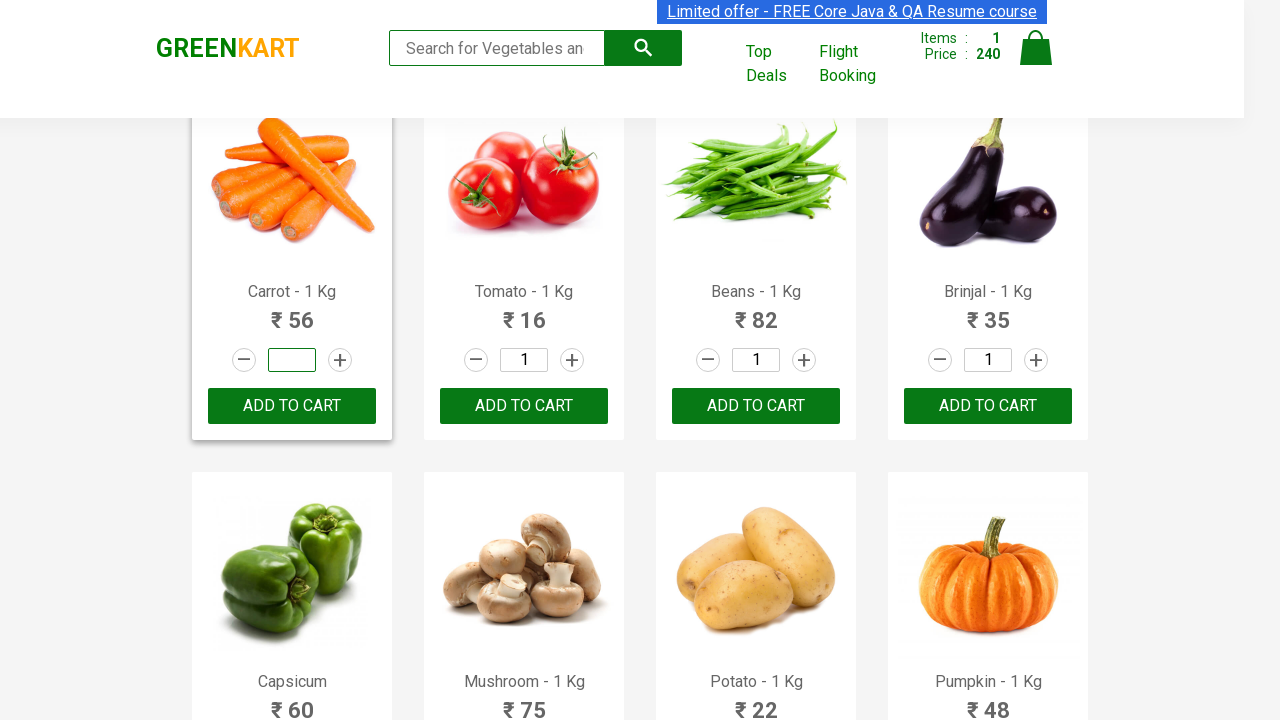

Entered quantity 8 for Carrot on //div[@class='products']/div[@class='product']/h4[contains(text(), 'Carrot')]/pa
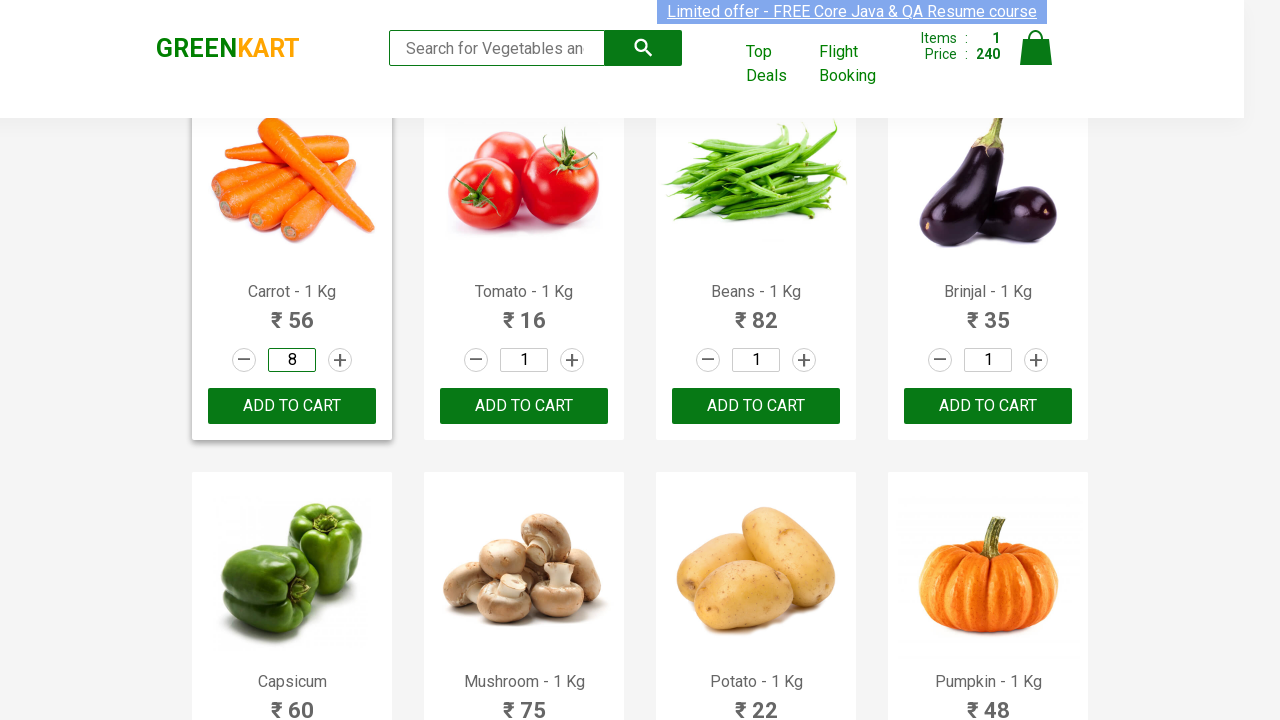

Clicked Add to Cart button for Carrot at (292, 406) on //div[@class='products']/div[@class='product']/h4[contains(text(), 'Carrot')]/pa
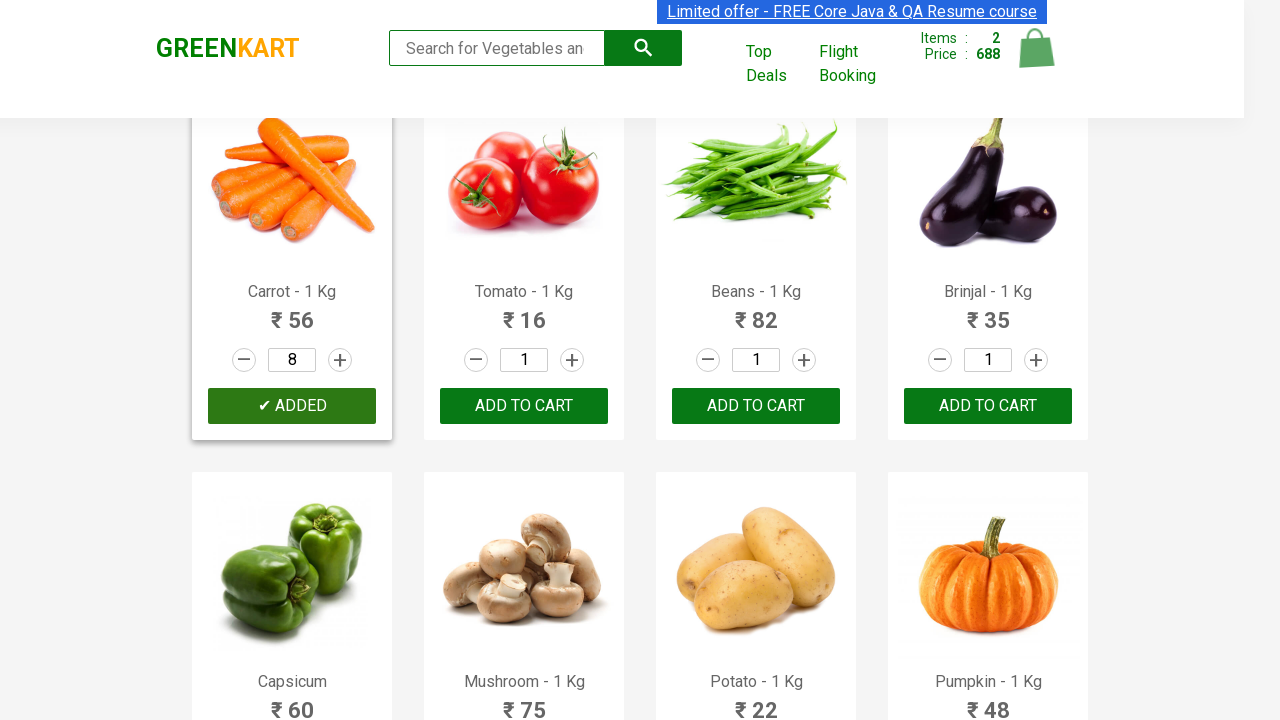

Waited for button state update after adding Carrot to cart
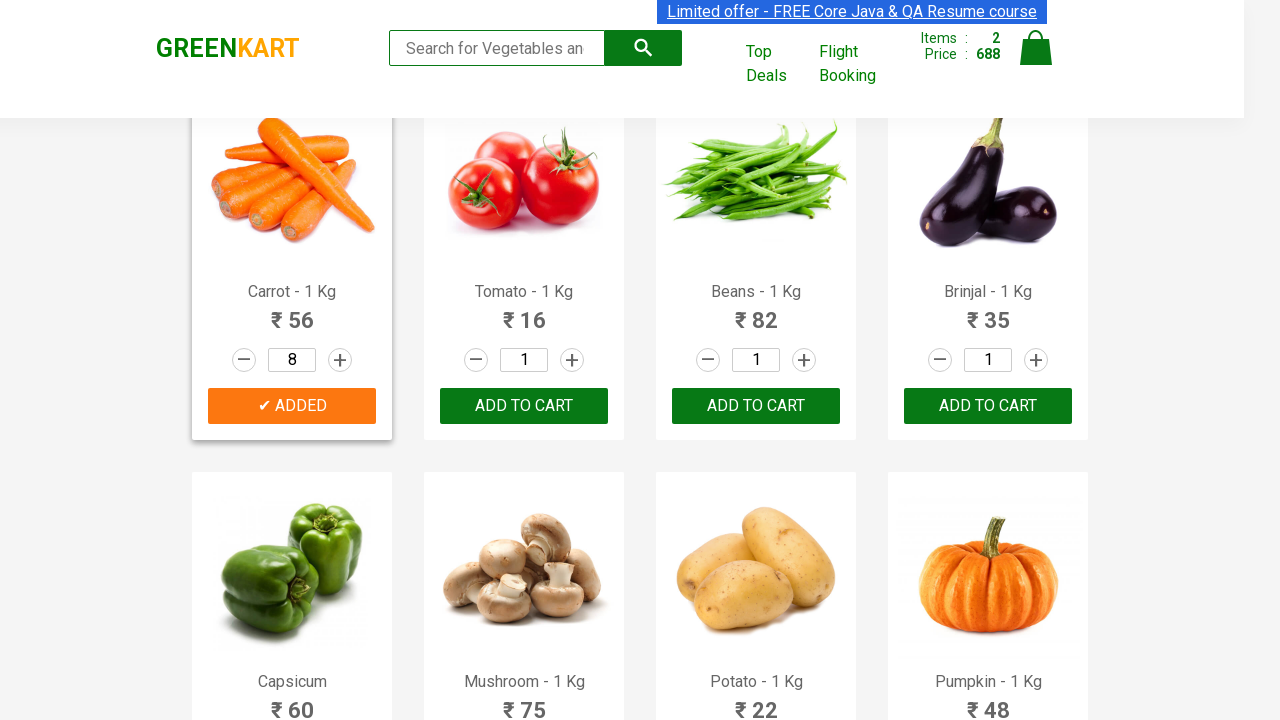

Clicked quantity input box for Tomato at (524, 360) on //div[@class='products']/div[@class='product']/h4[contains(text(), 'Tomato')]/pa
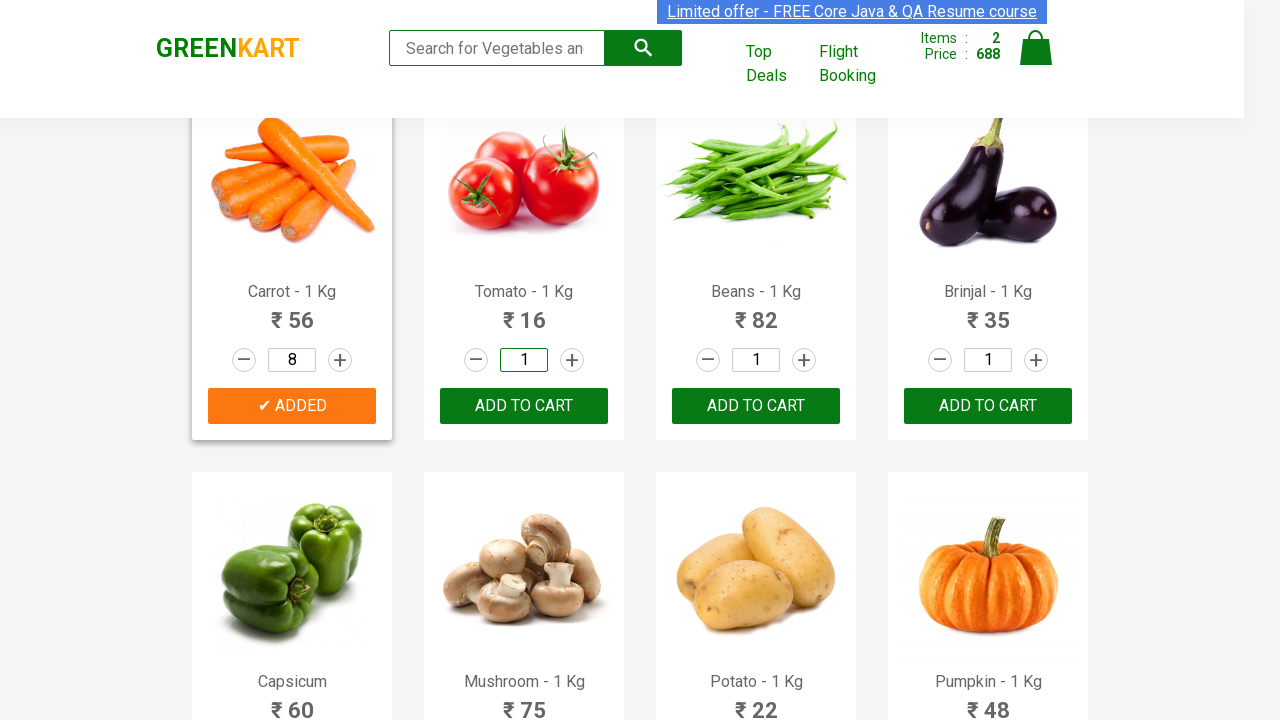

Selected all text in quantity input for Tomato
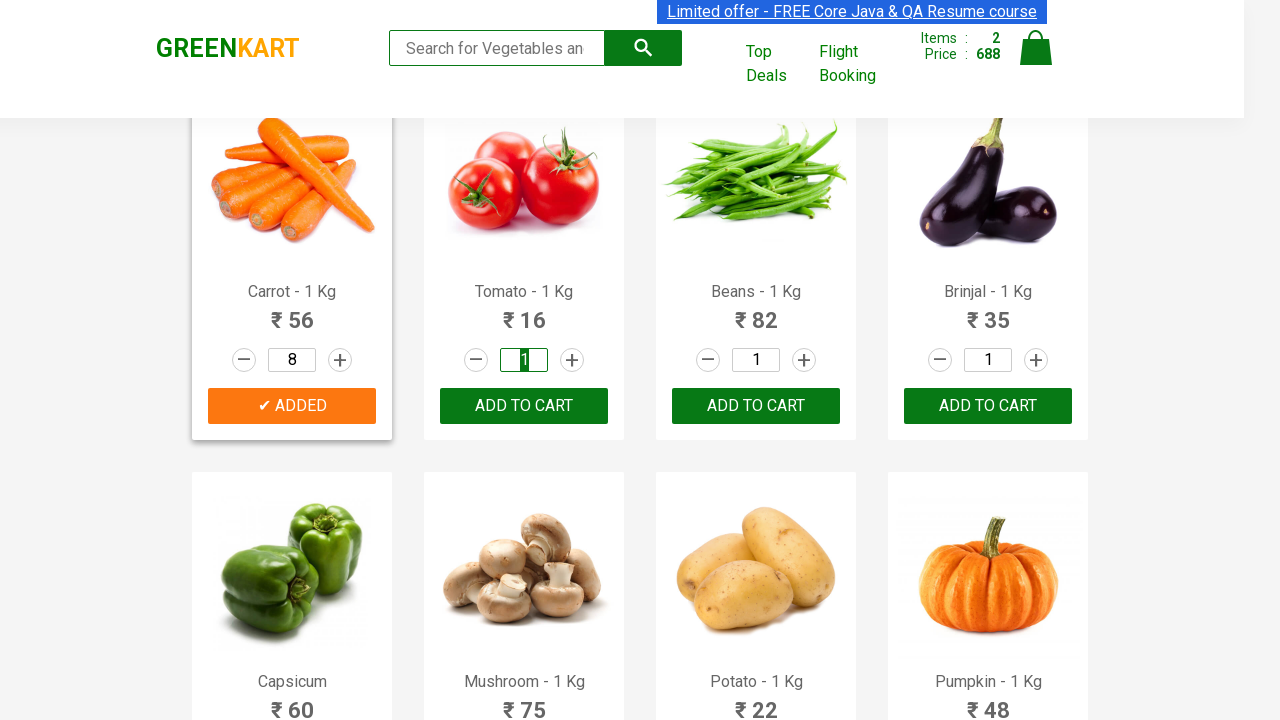

Cleared quantity input for Tomato
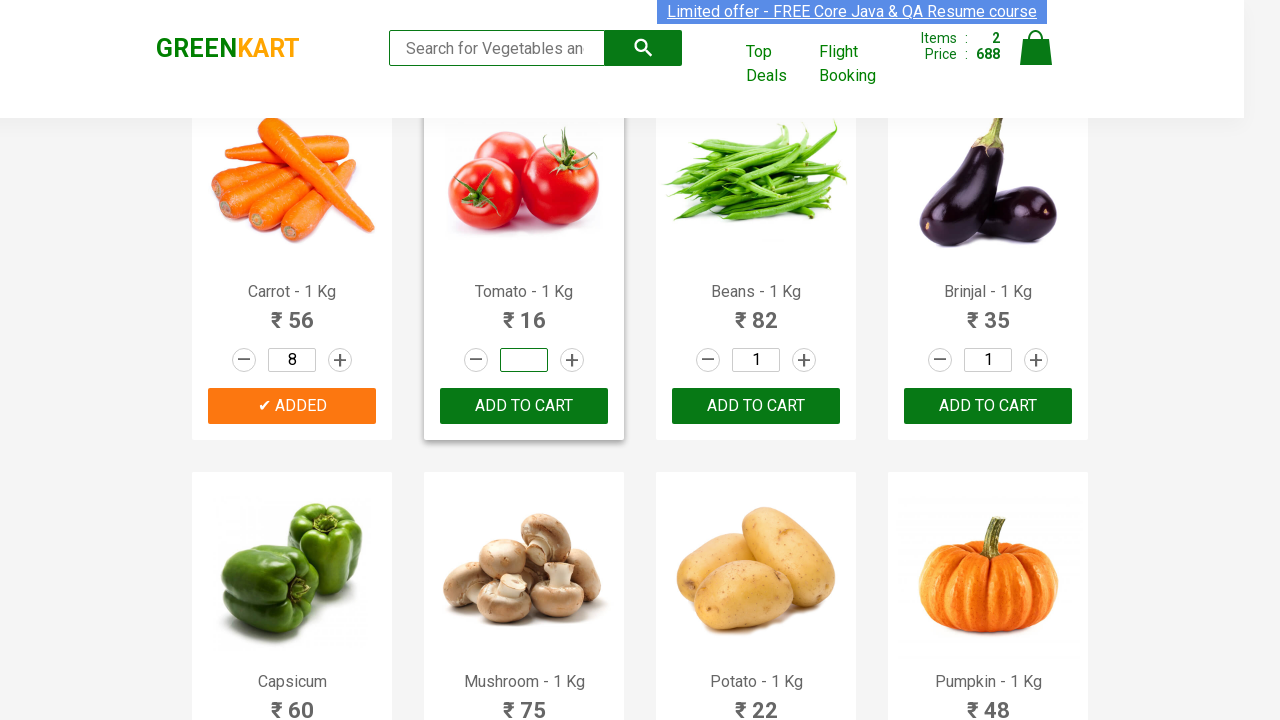

Entered quantity 13 for Tomato on //div[@class='products']/div[@class='product']/h4[contains(text(), 'Tomato')]/pa
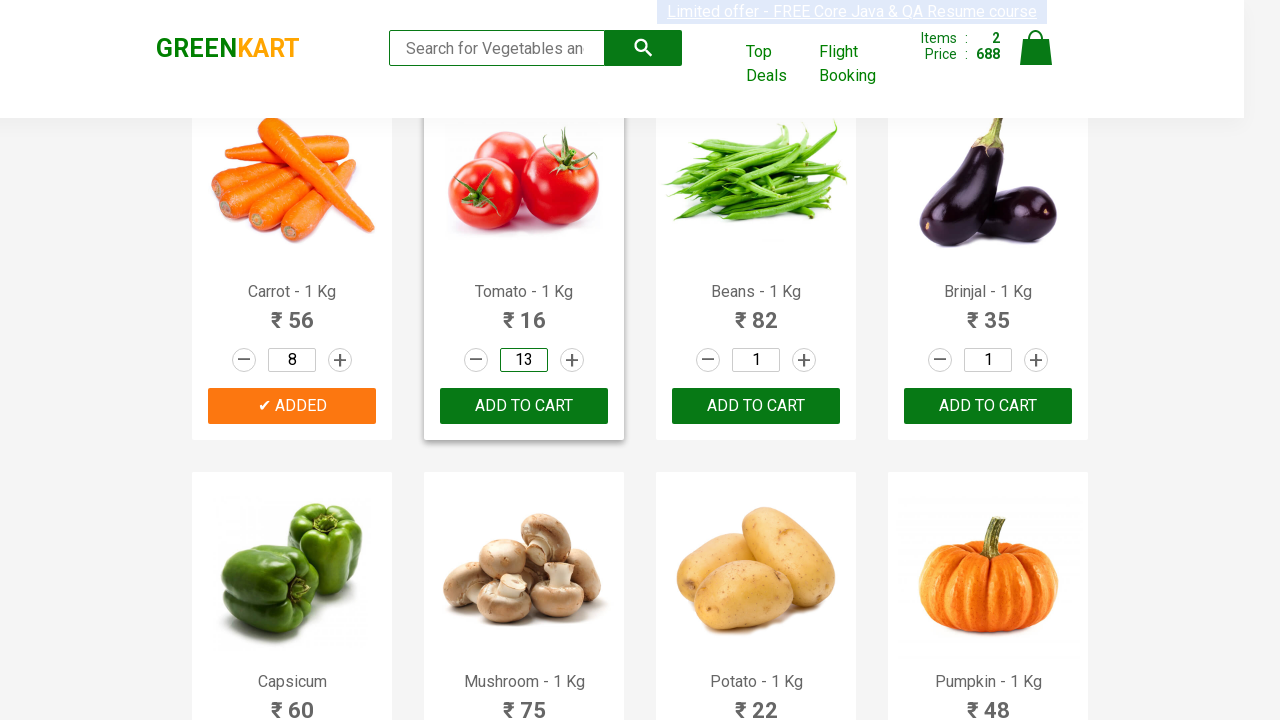

Clicked Add to Cart button for Tomato at (524, 406) on //div[@class='products']/div[@class='product']/h4[contains(text(), 'Tomato')]/pa
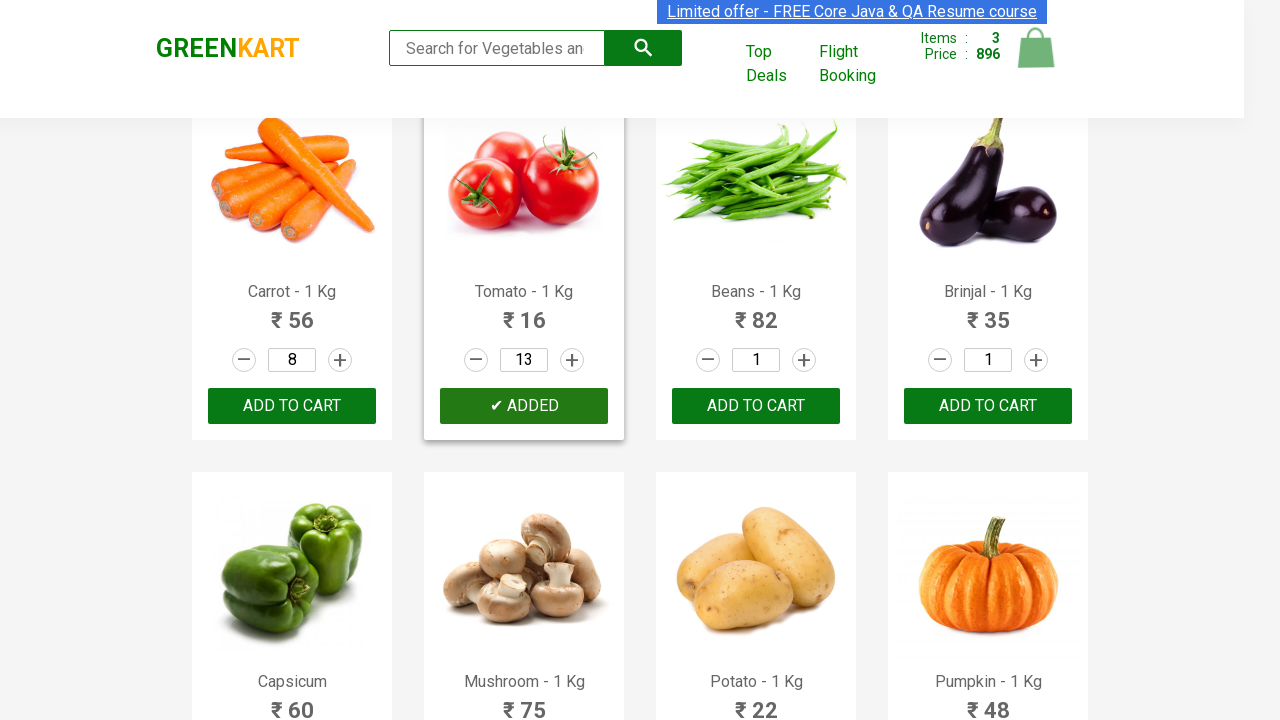

Waited for button state update after adding Tomato to cart
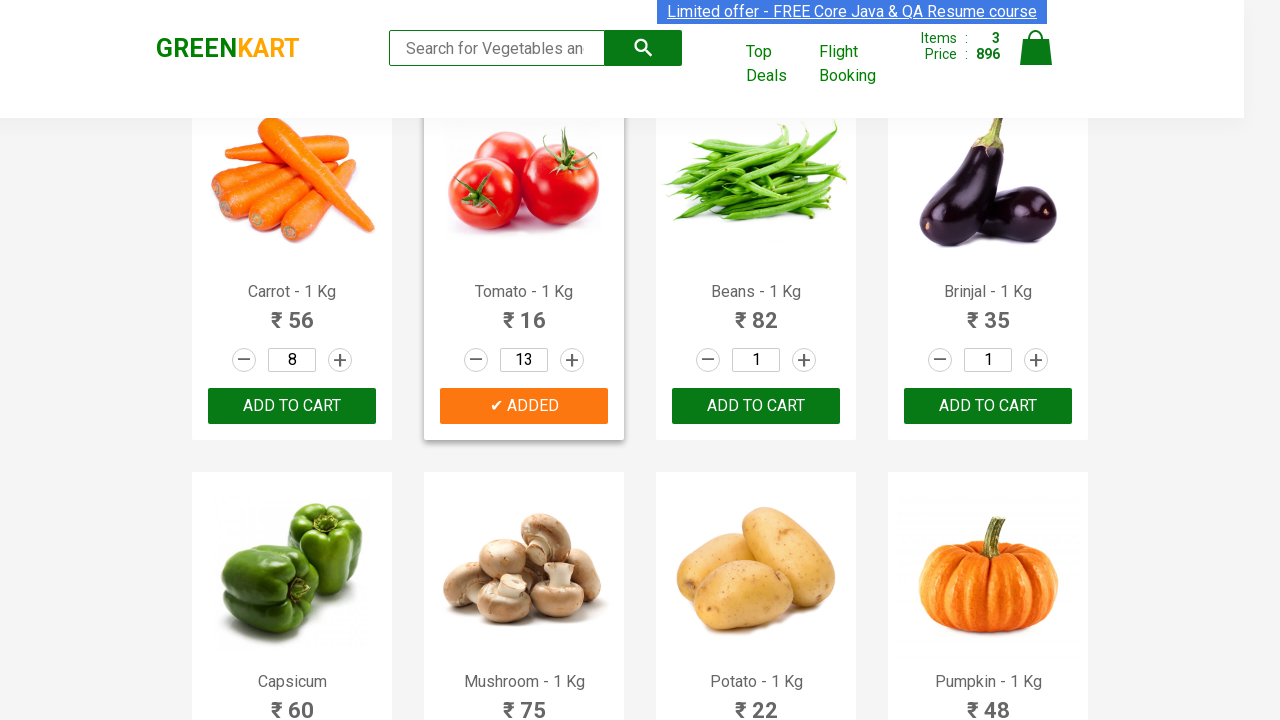

Clicked quantity input box for Mushroom at (524, 360) on //div[@class='products']/div[@class='product']/h4[contains(text(), 'Mushroom')]/
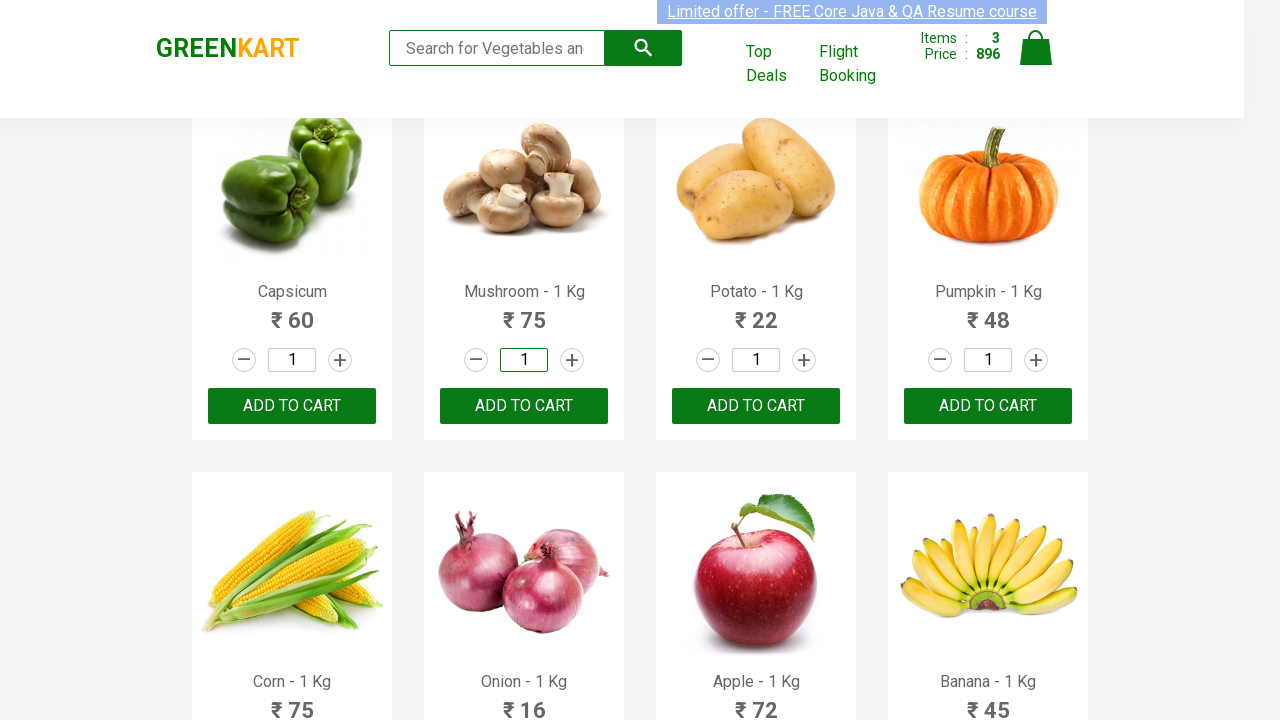

Selected all text in quantity input for Mushroom
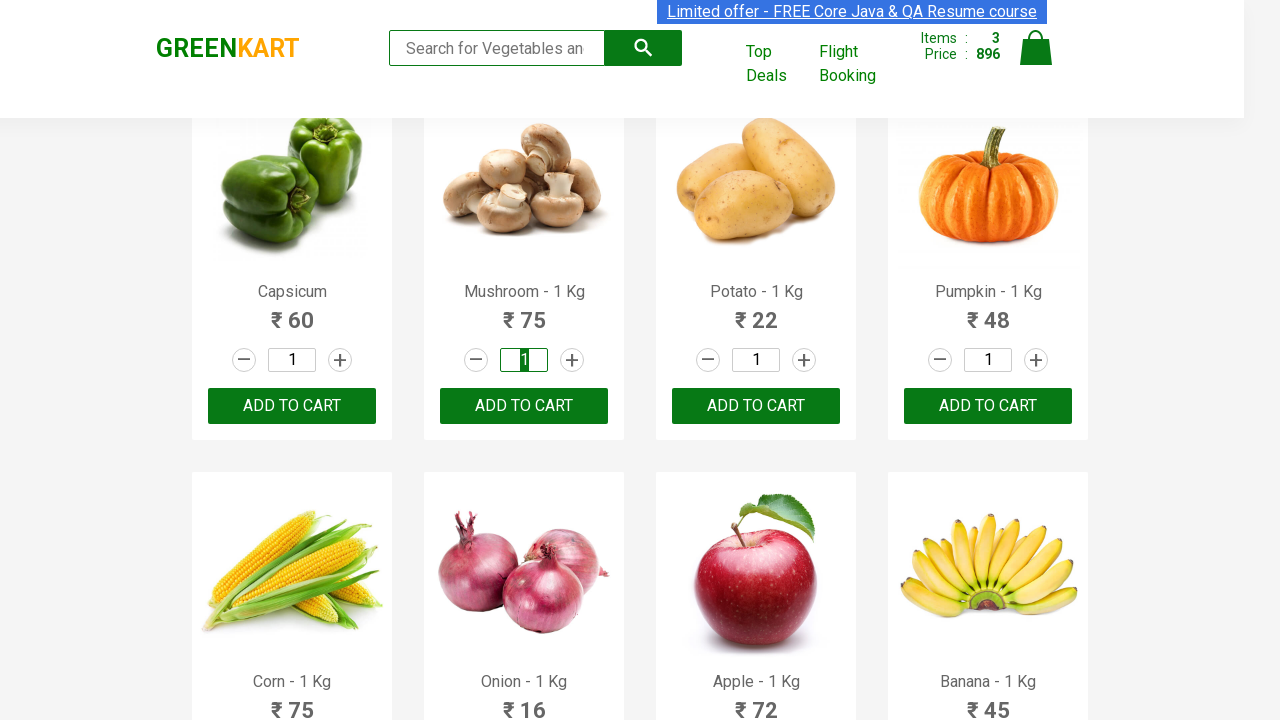

Cleared quantity input for Mushroom
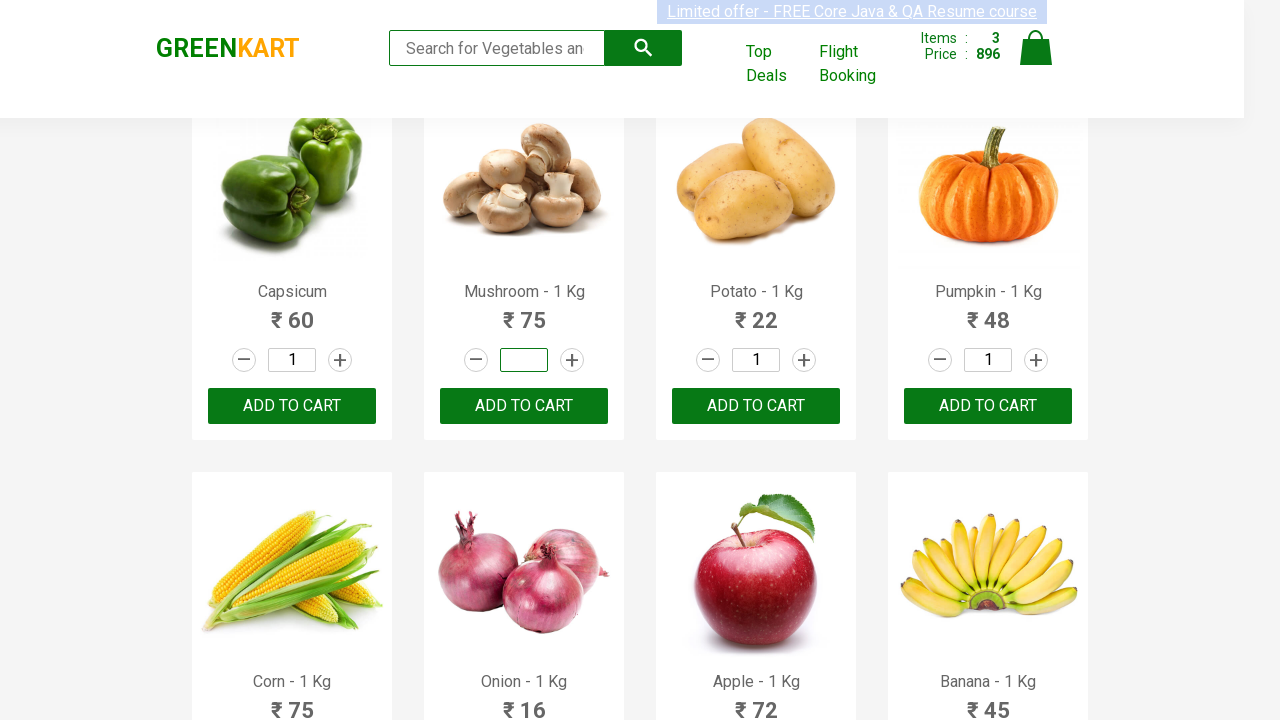

Entered quantity 2 for Mushroom on //div[@class='products']/div[@class='product']/h4[contains(text(), 'Mushroom')]/
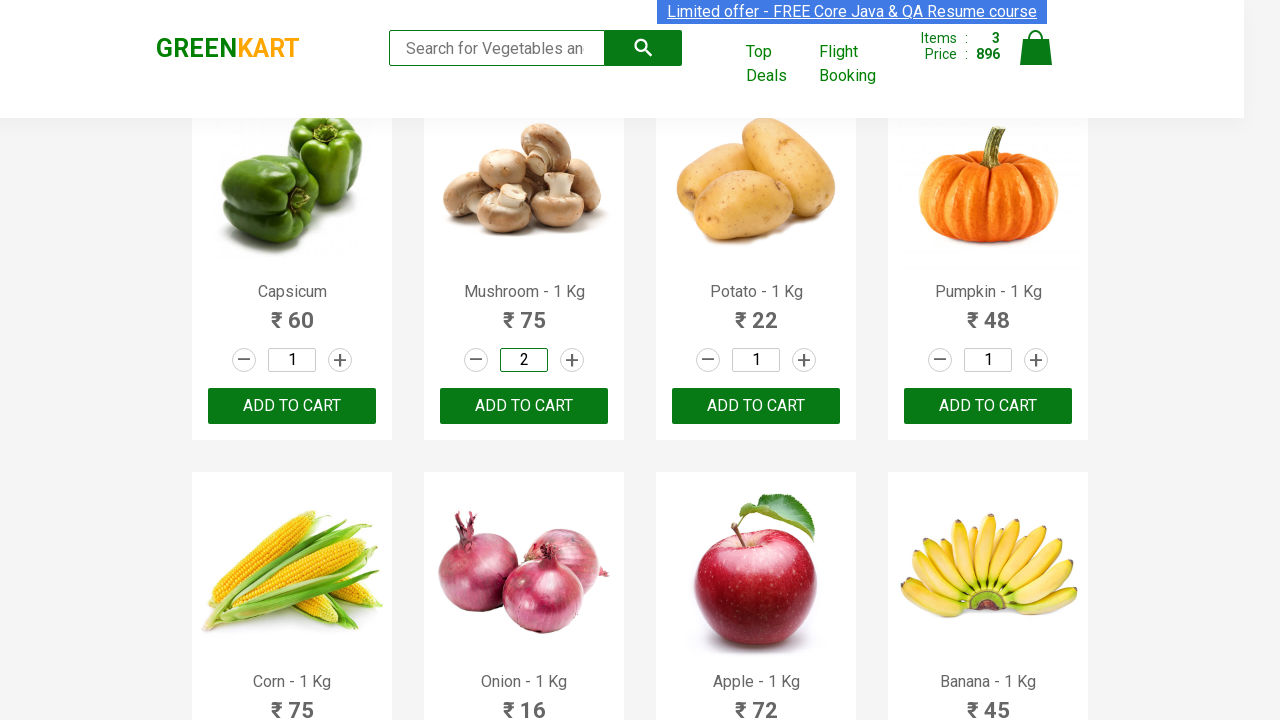

Clicked Add to Cart button for Mushroom at (524, 406) on //div[@class='products']/div[@class='product']/h4[contains(text(), 'Mushroom')]/
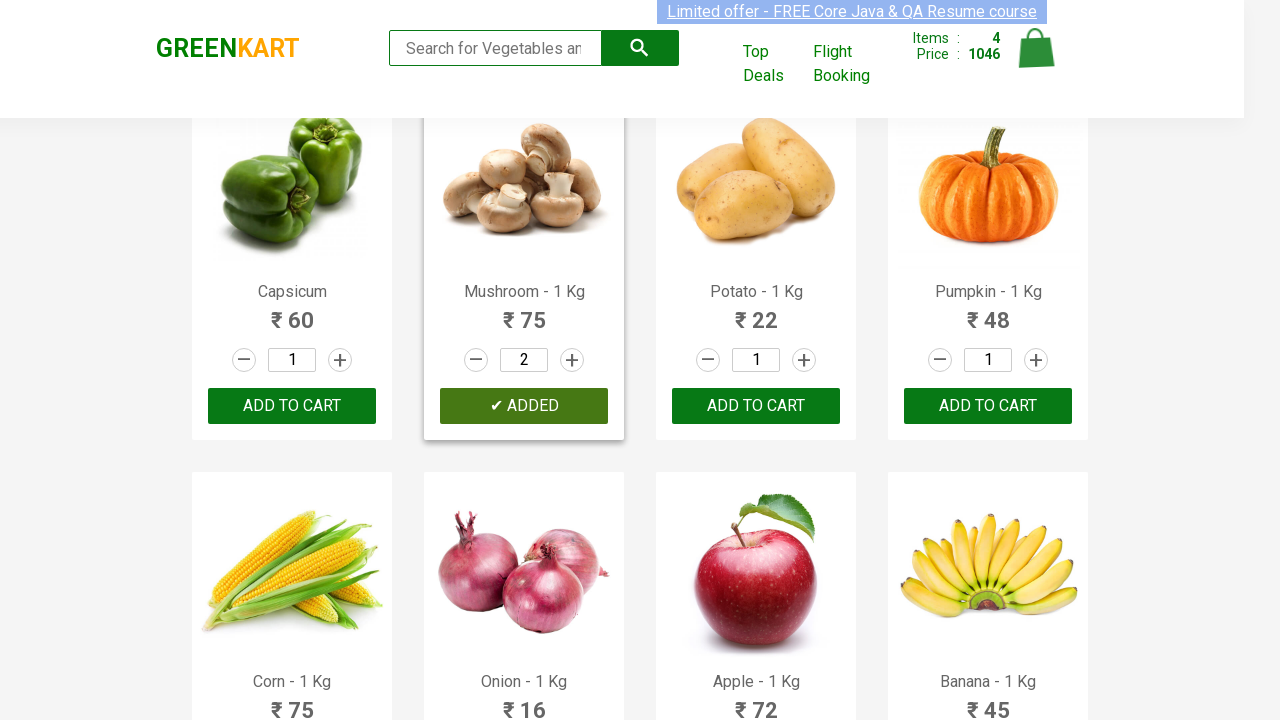

Waited for button state update after adding Mushroom to cart
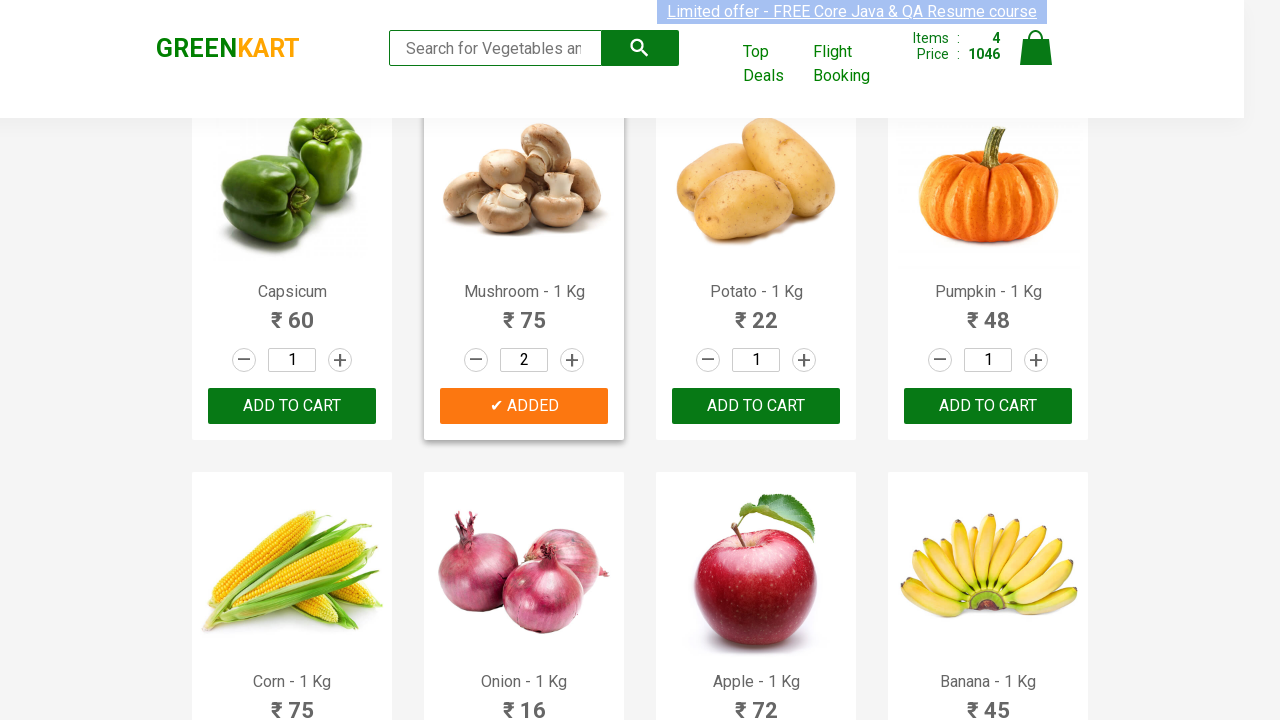

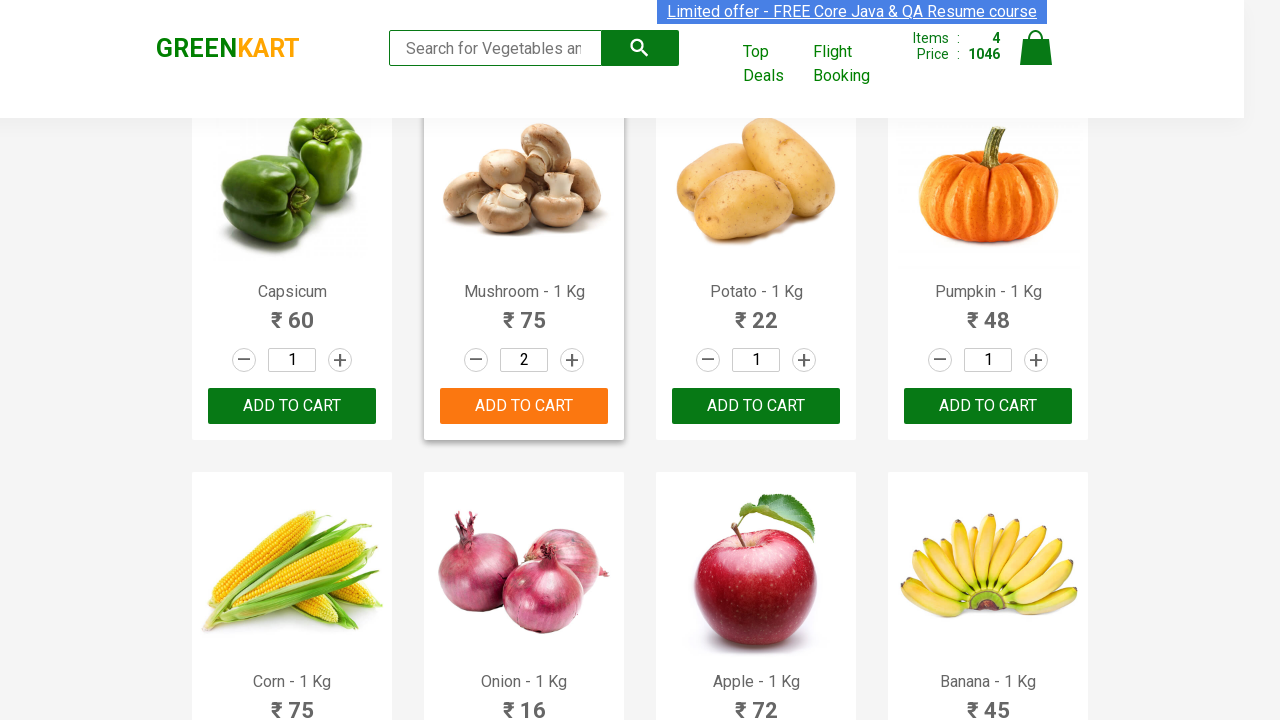